Tests the search functionality on FirstCry website by entering product search terms (baby products like napkins, diapers, tissue, toilet paper) and clicking the search button to verify search results.

Starting URL: https://www.firstcry.com/

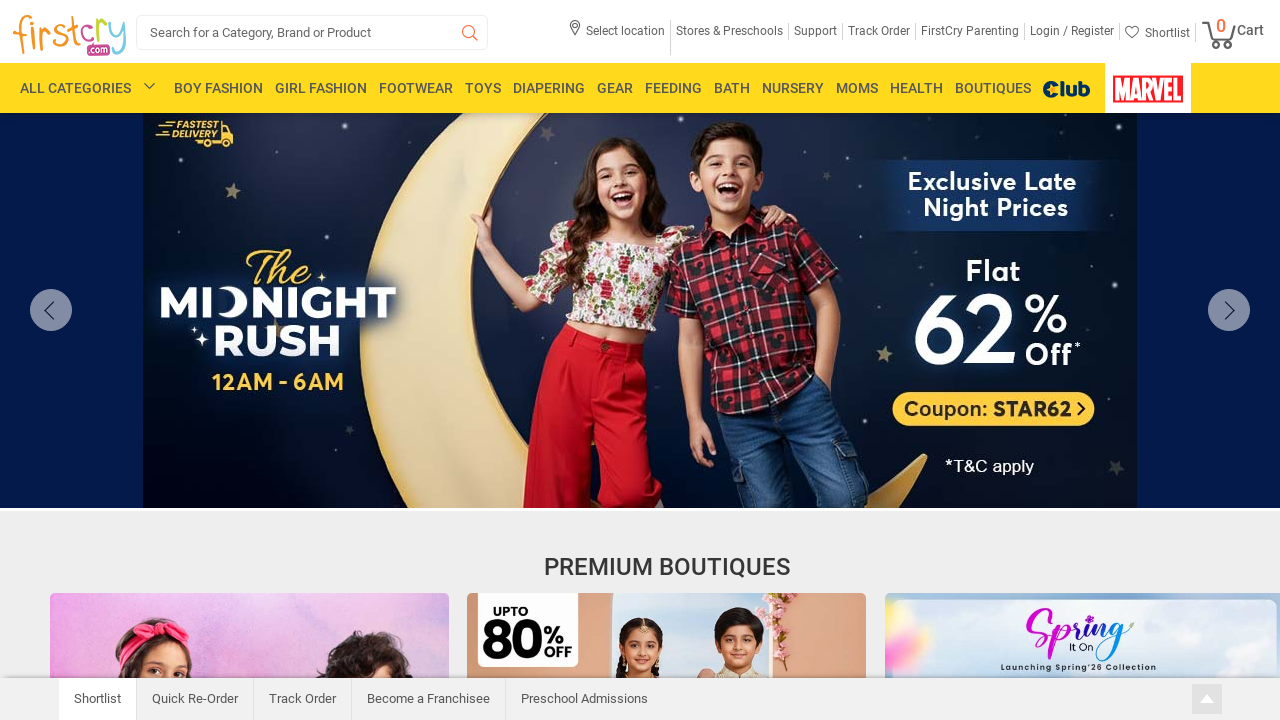

Filled search box with product term 'napkins' on #search_box
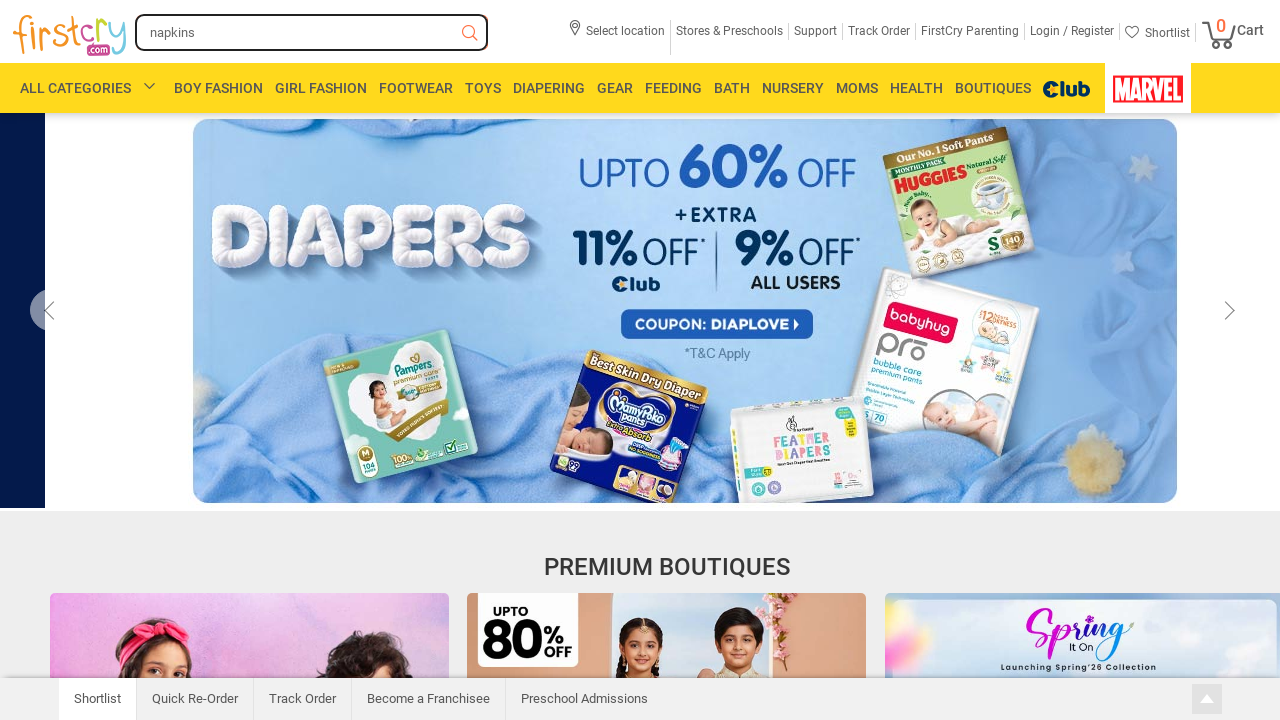

Clicked search button to search for 'napkins' at (470, 34) on xpath=//input[@id='search_box']/following-sibling::span
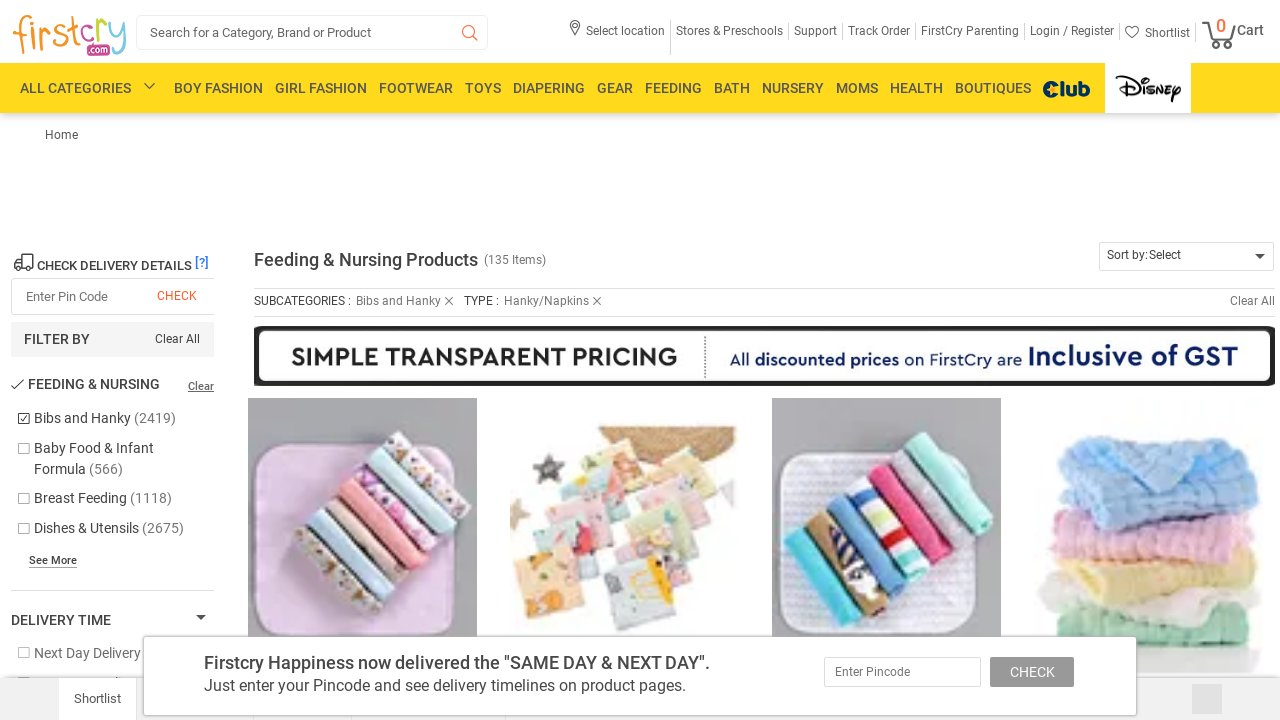

Search results page loaded for 'napkins'
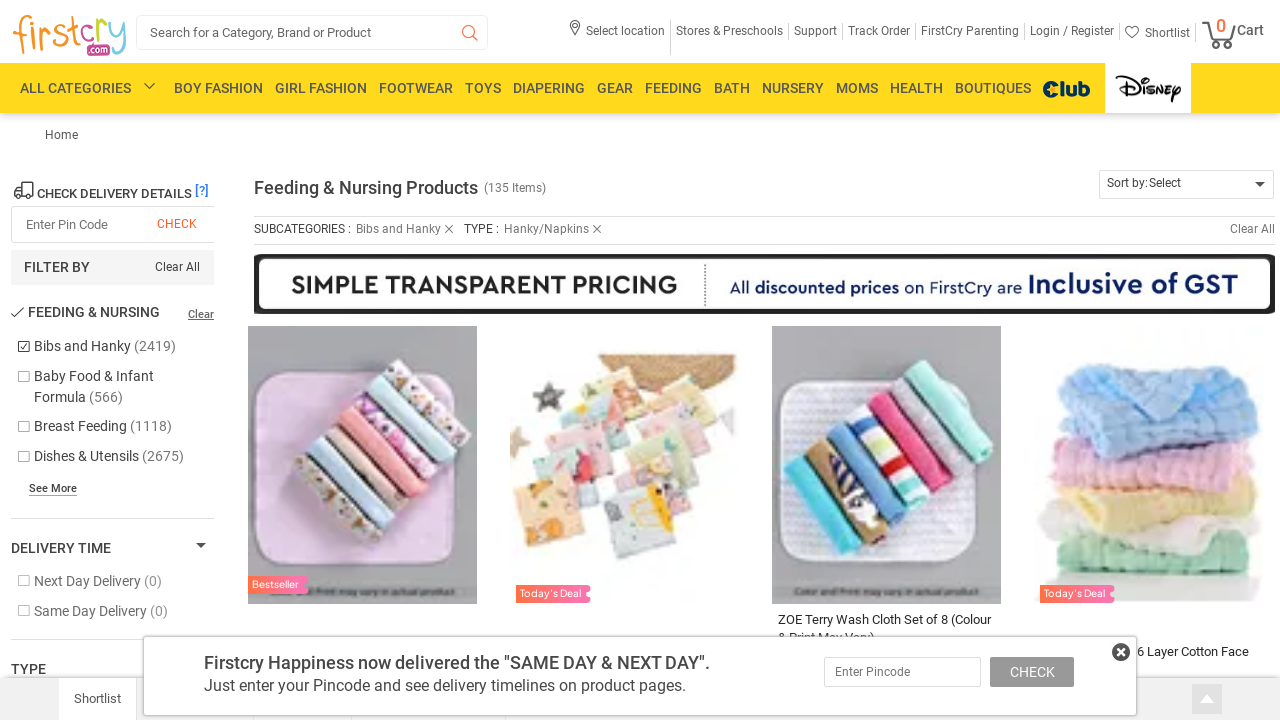

Navigated back to FirstCry home page for next search iteration
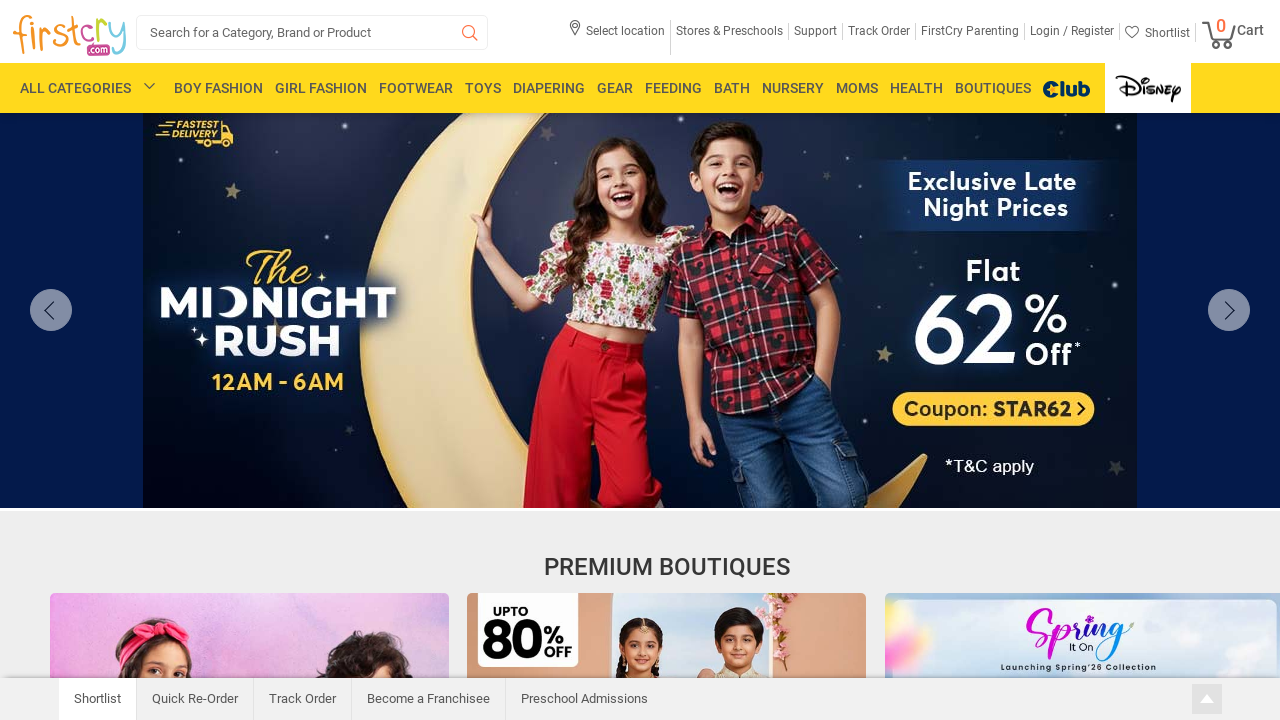

Filled search box with product term 'diapers' on #search_box
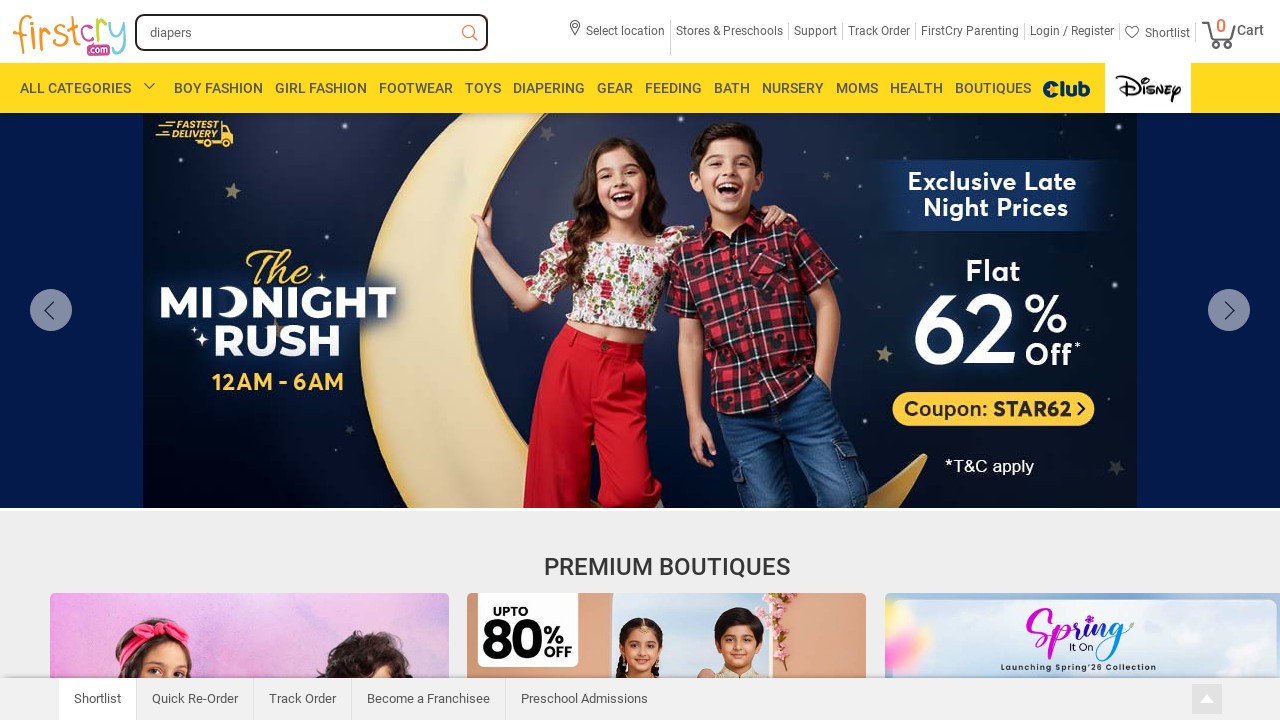

Clicked search button to search for 'diapers' at (470, 34) on xpath=//input[@id='search_box']/following-sibling::span
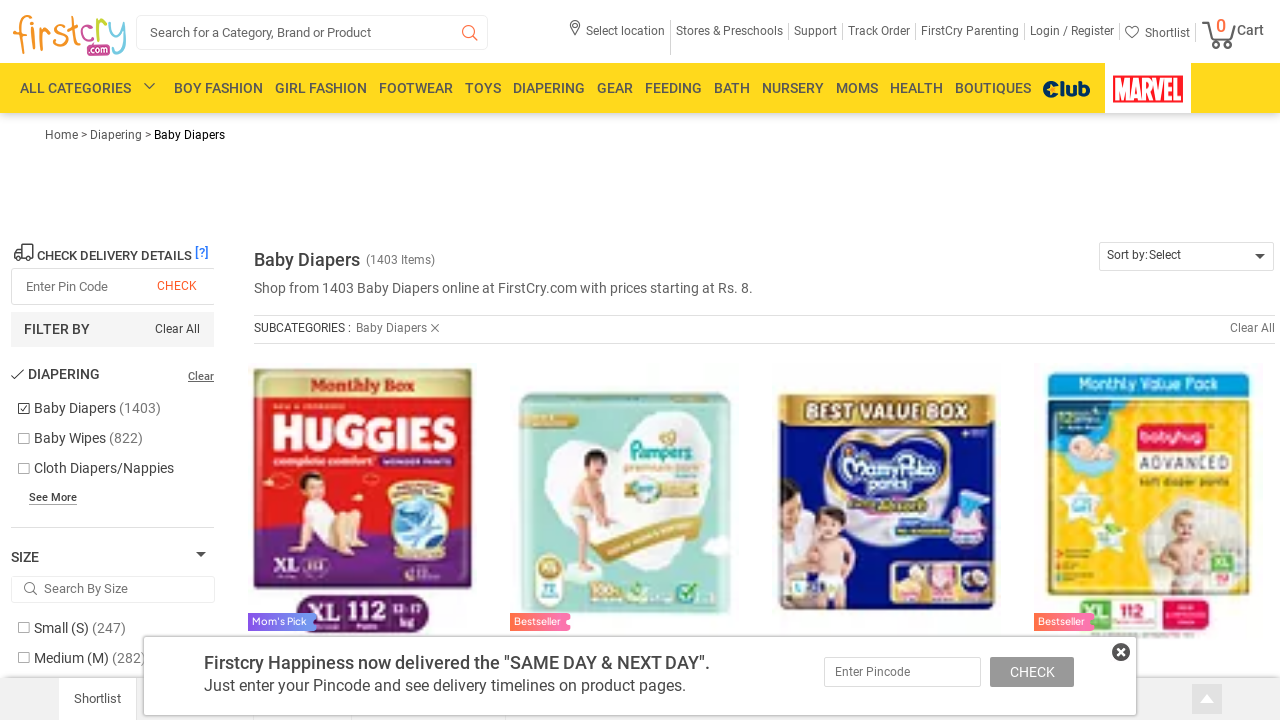

Search results page loaded for 'diapers'
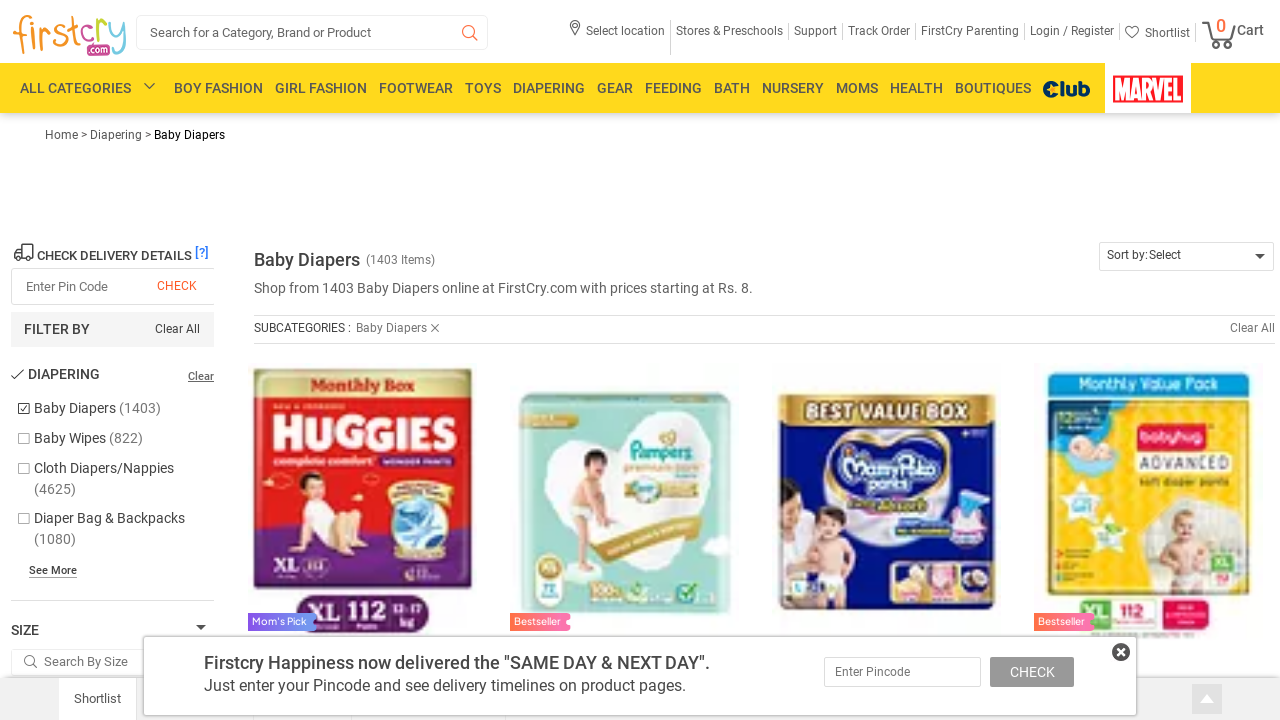

Navigated back to FirstCry home page for next search iteration
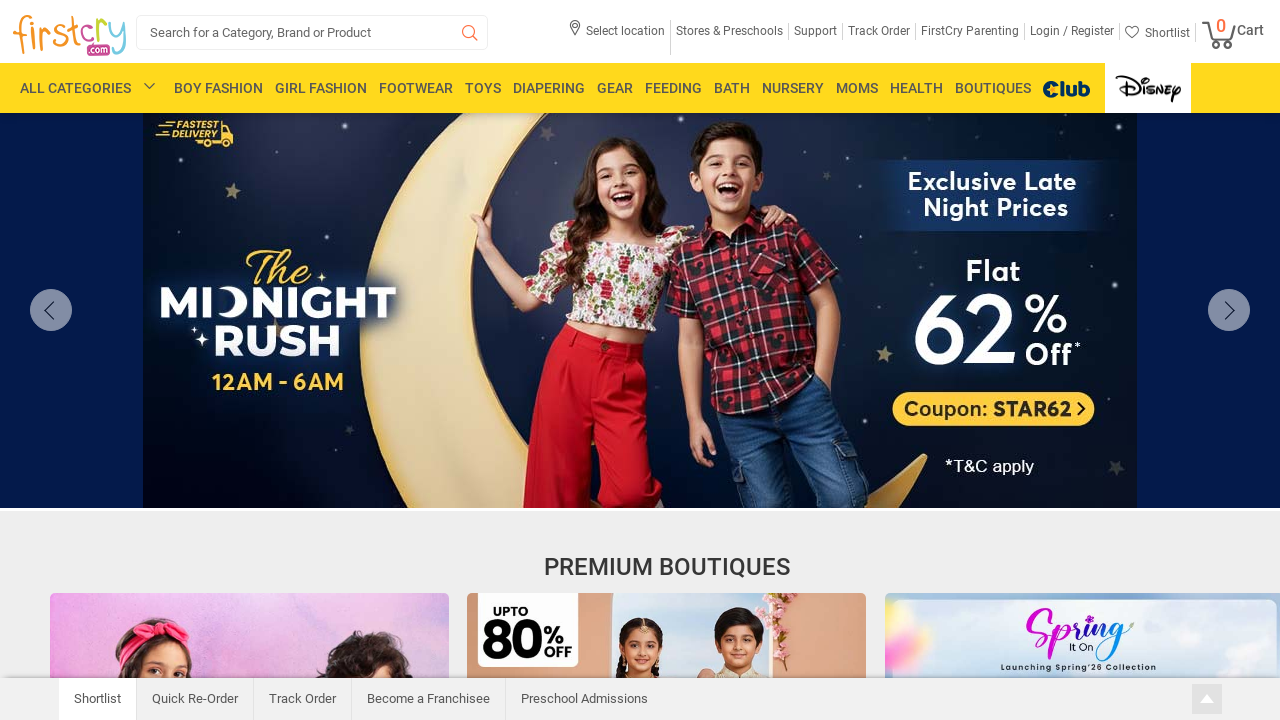

Filled search box with product term 'tissue' on #search_box
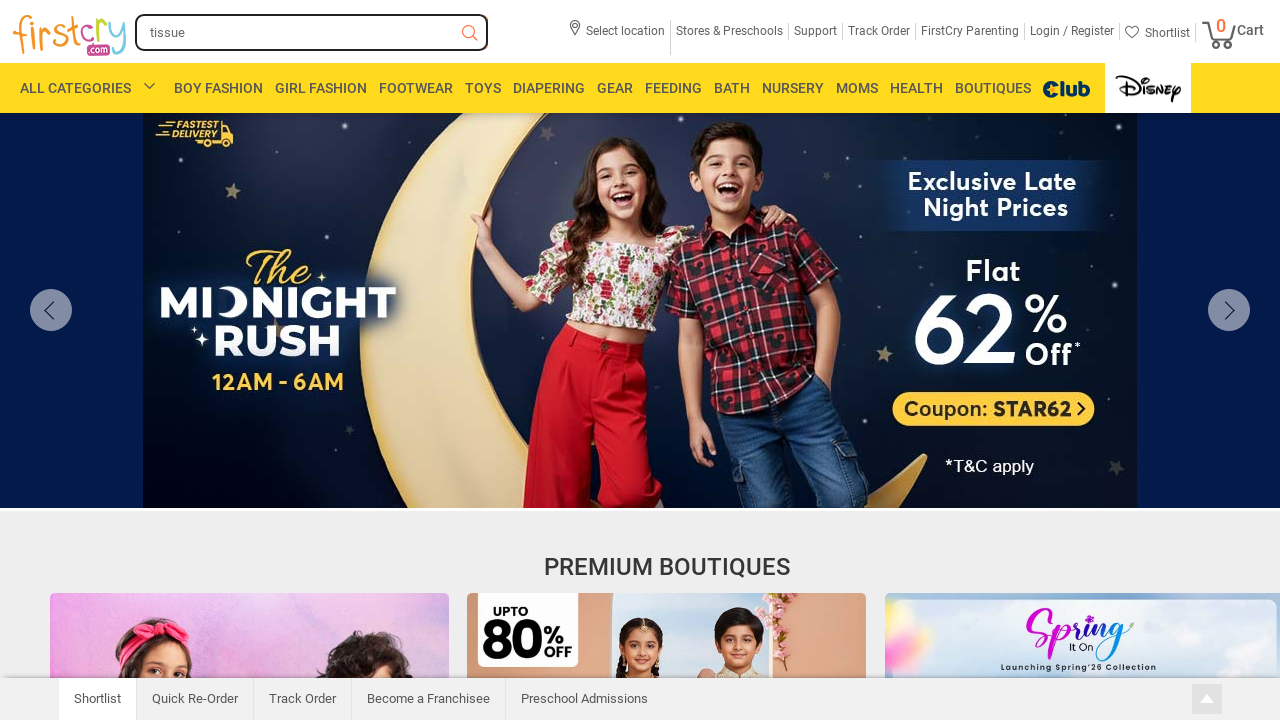

Clicked search button to search for 'tissue' at (470, 34) on xpath=//input[@id='search_box']/following-sibling::span
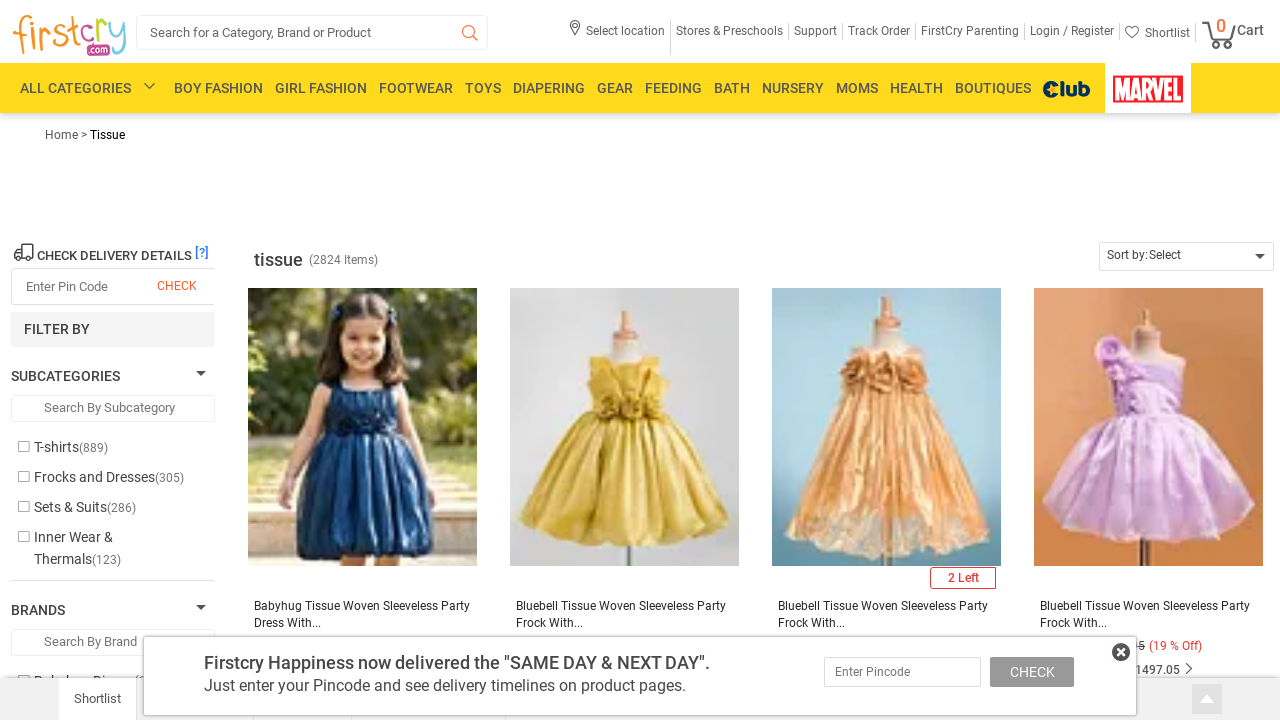

Search results page loaded for 'tissue'
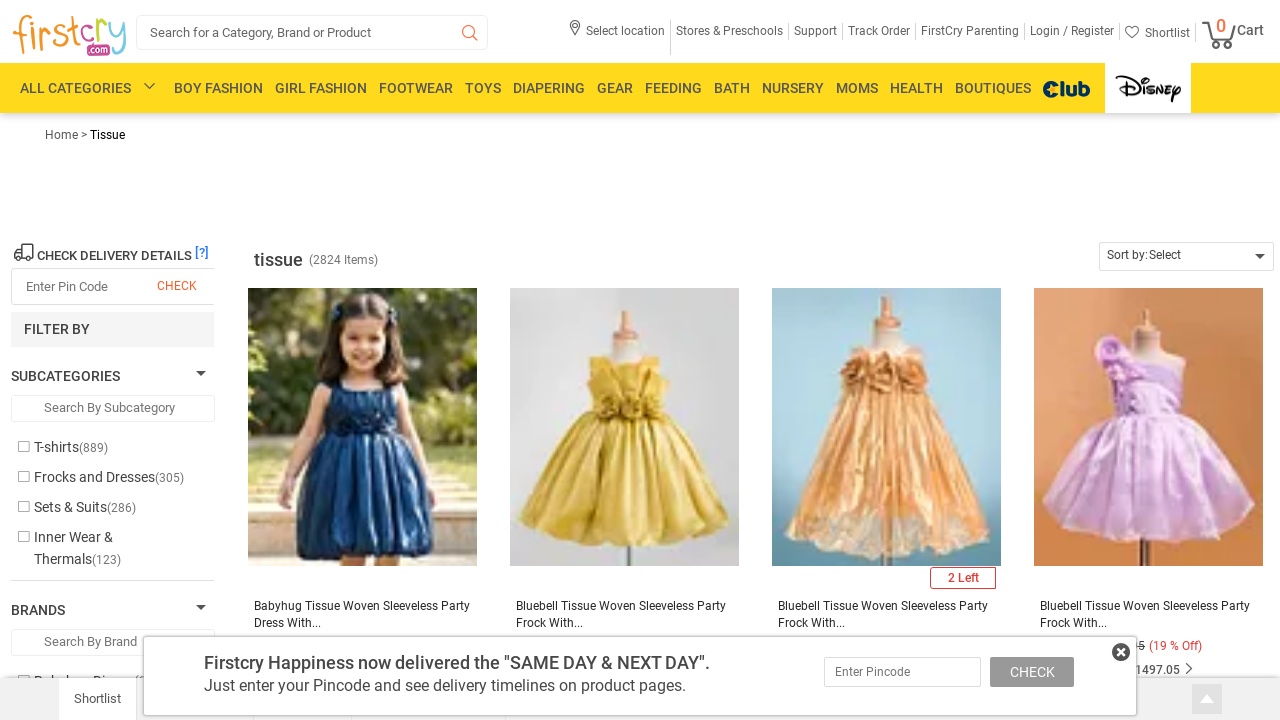

Navigated back to FirstCry home page for next search iteration
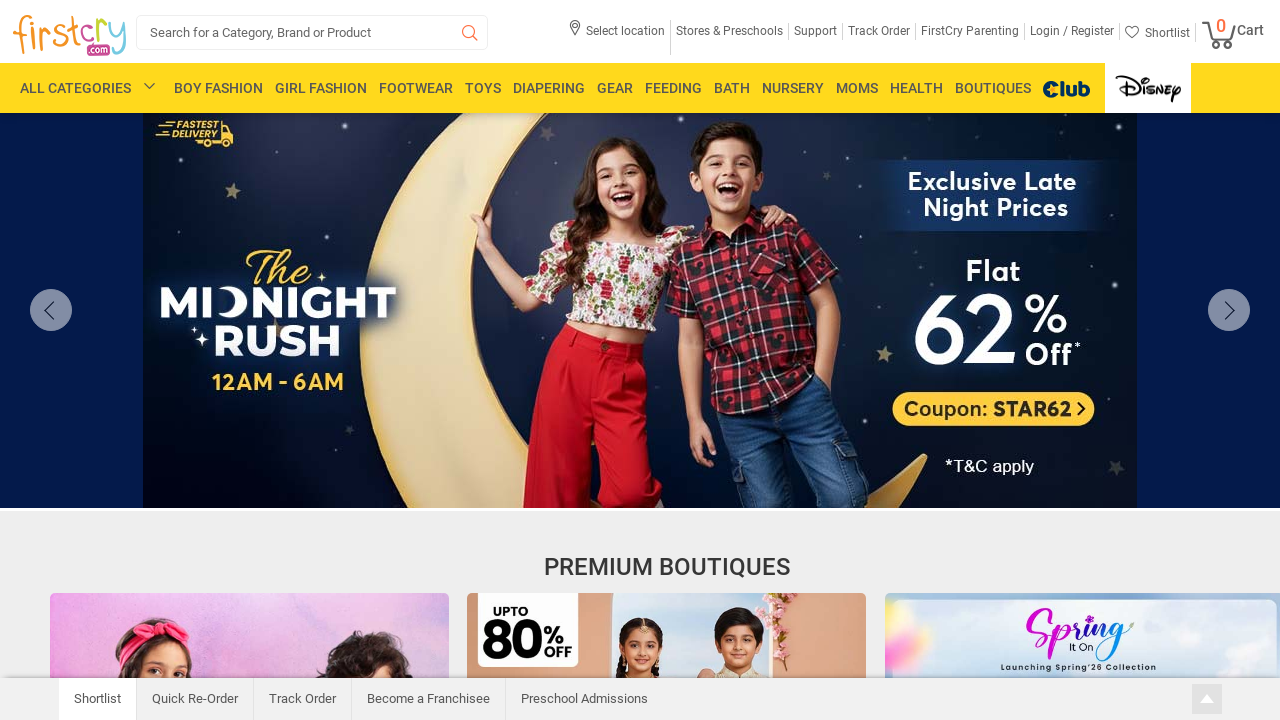

Filled search box with product term 'toilets paper' on #search_box
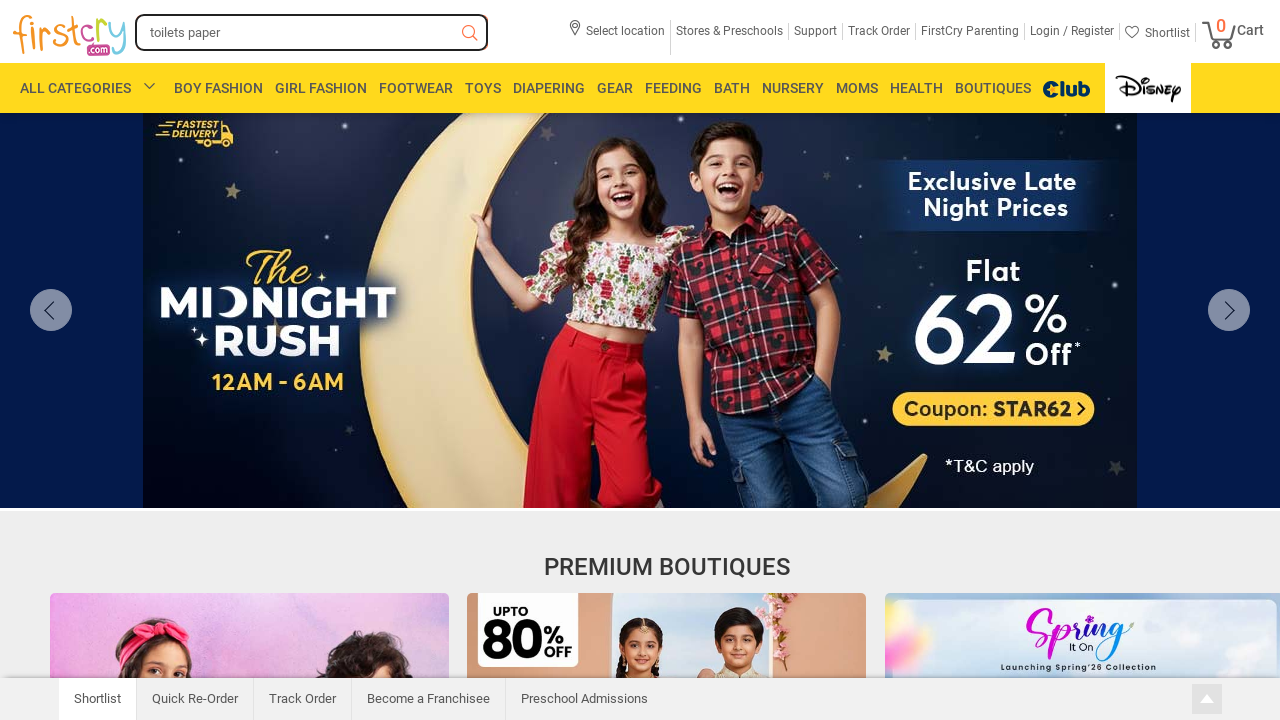

Clicked search button to search for 'toilets paper' at (470, 34) on xpath=//input[@id='search_box']/following-sibling::span
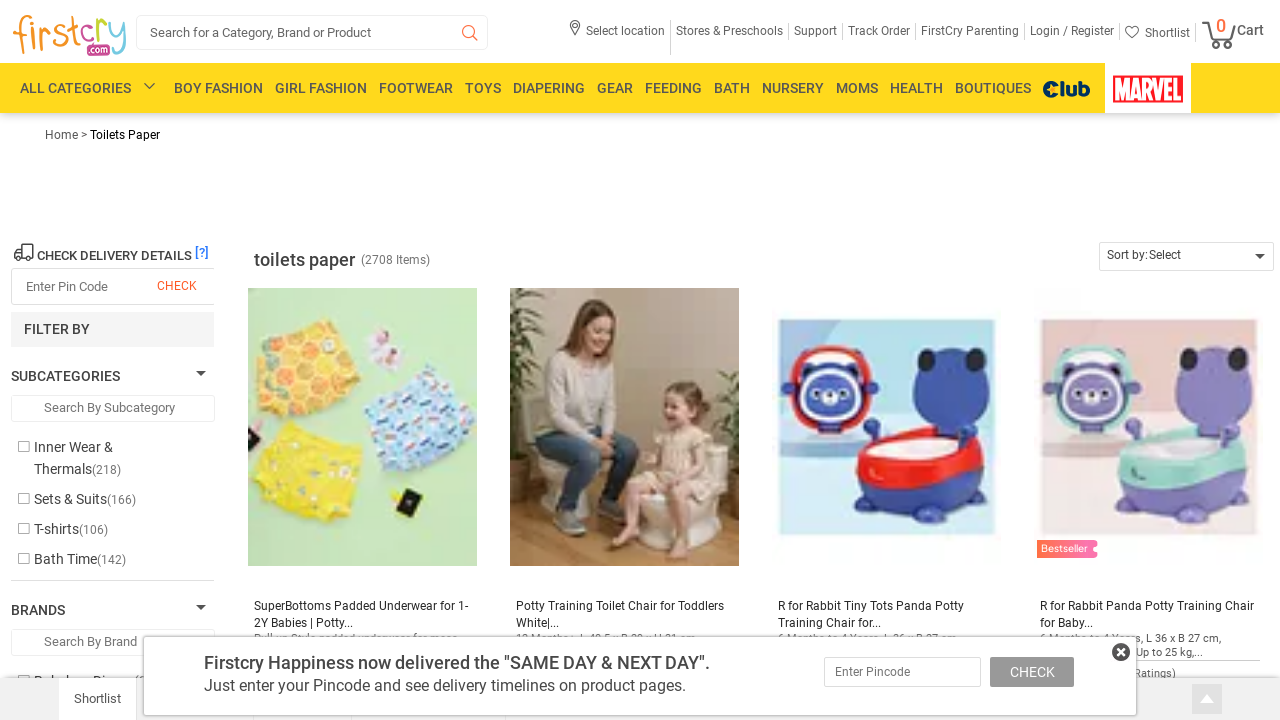

Search results page loaded for 'toilets paper'
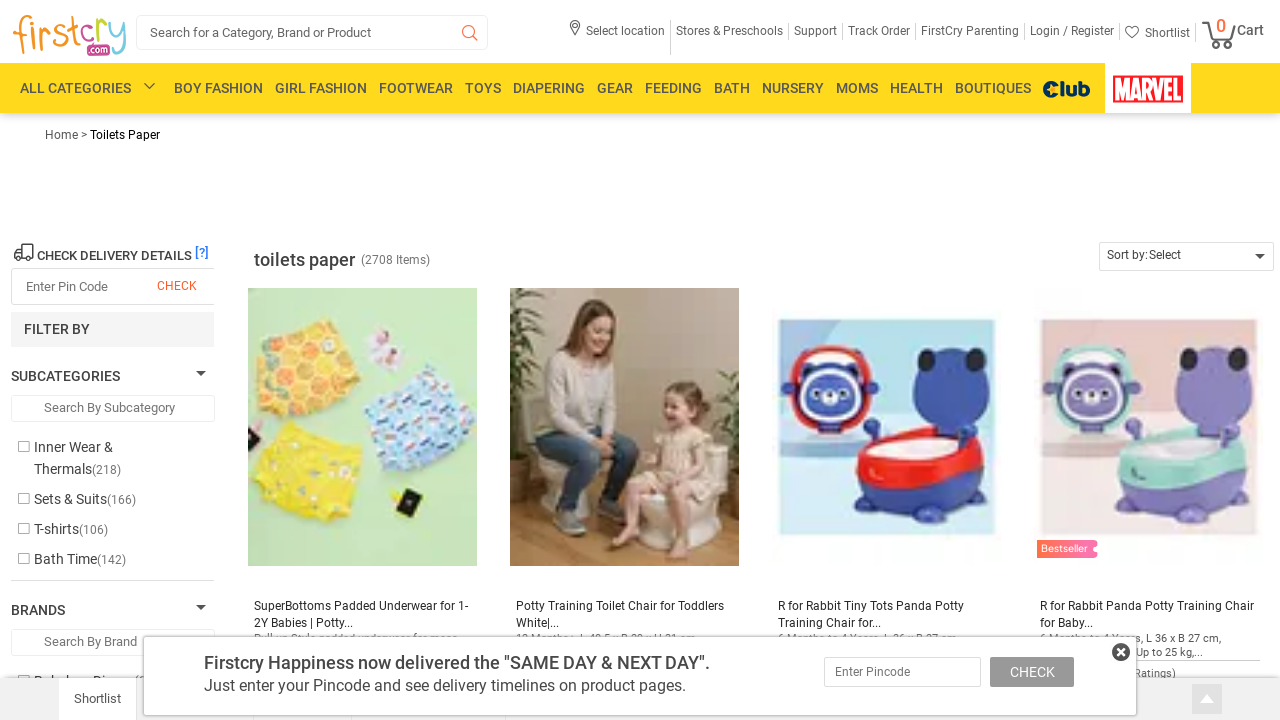

Navigated back to FirstCry home page for next search iteration
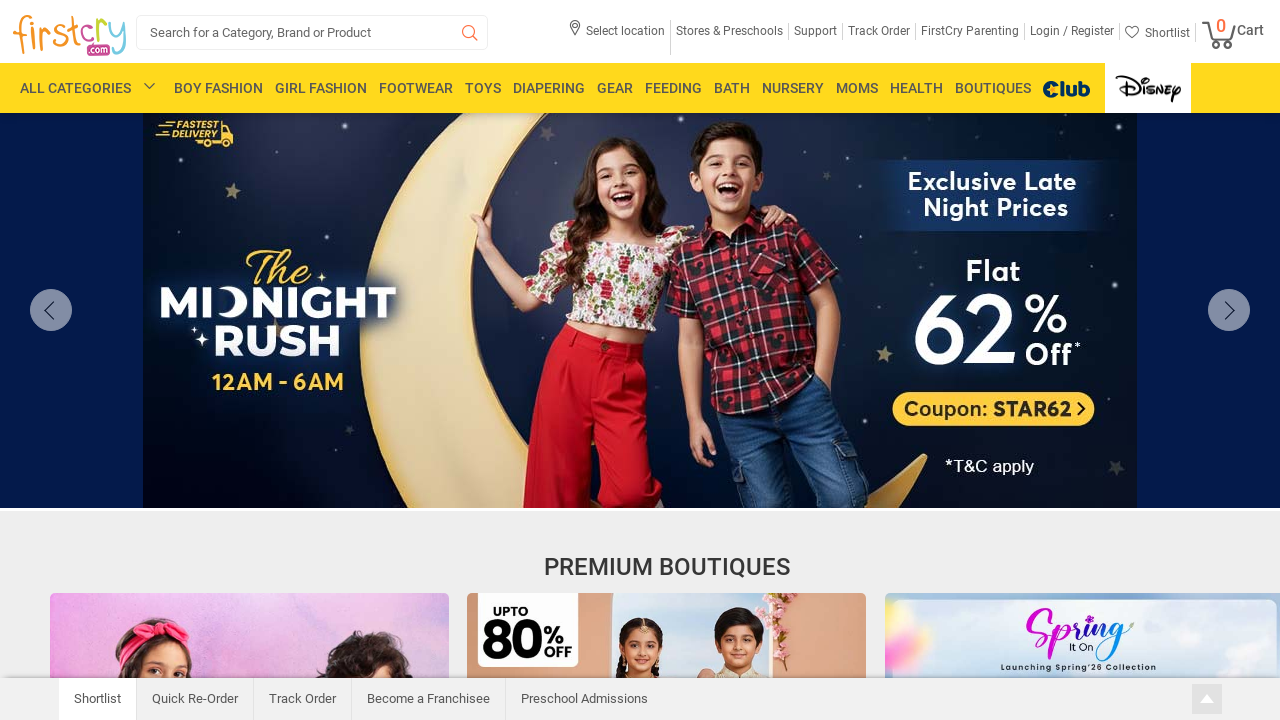

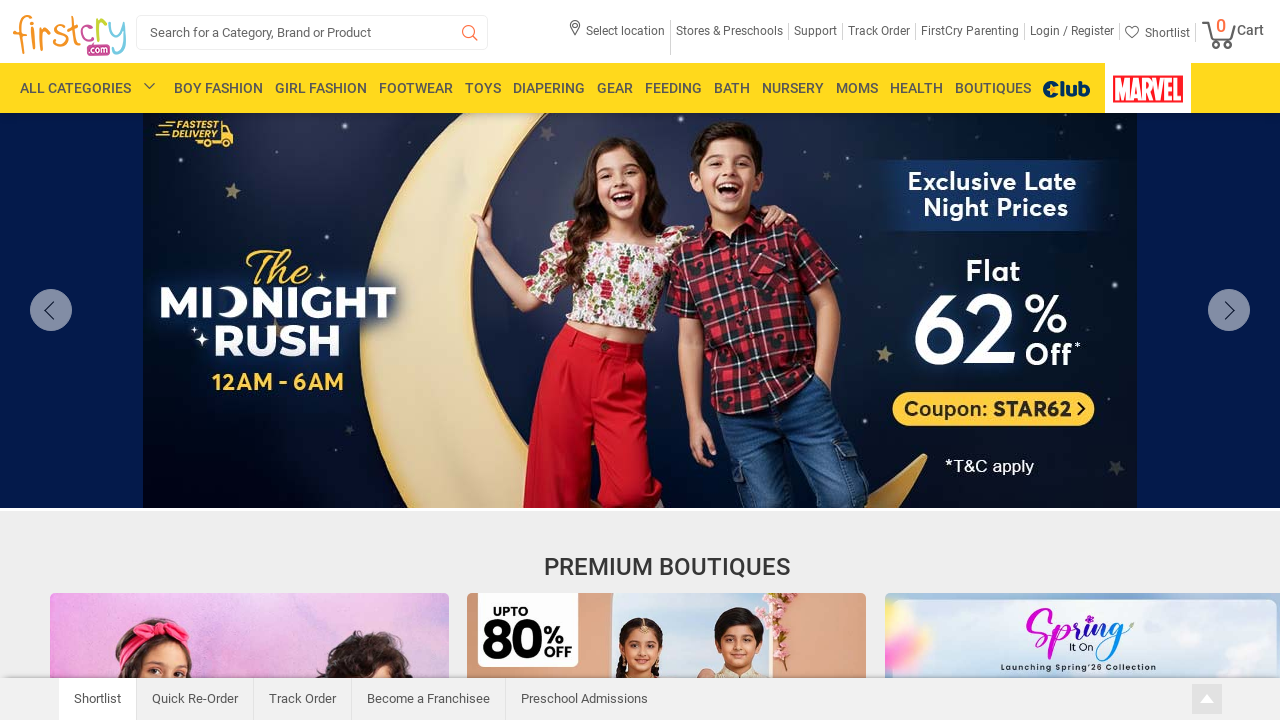